Tests selecting all items from a vertical selectable list by clicking each list item and verifying they become active.

Starting URL: https://demoqa.com/selectable

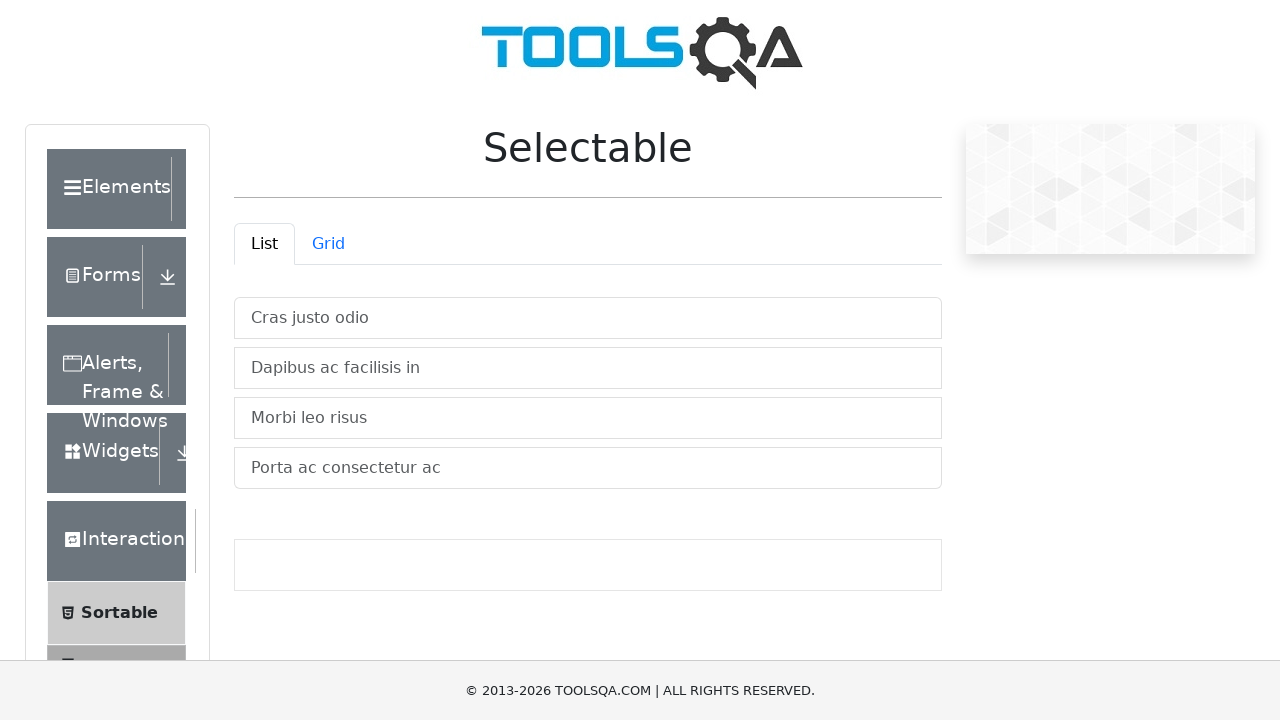

Waited for vertical list container to be visible
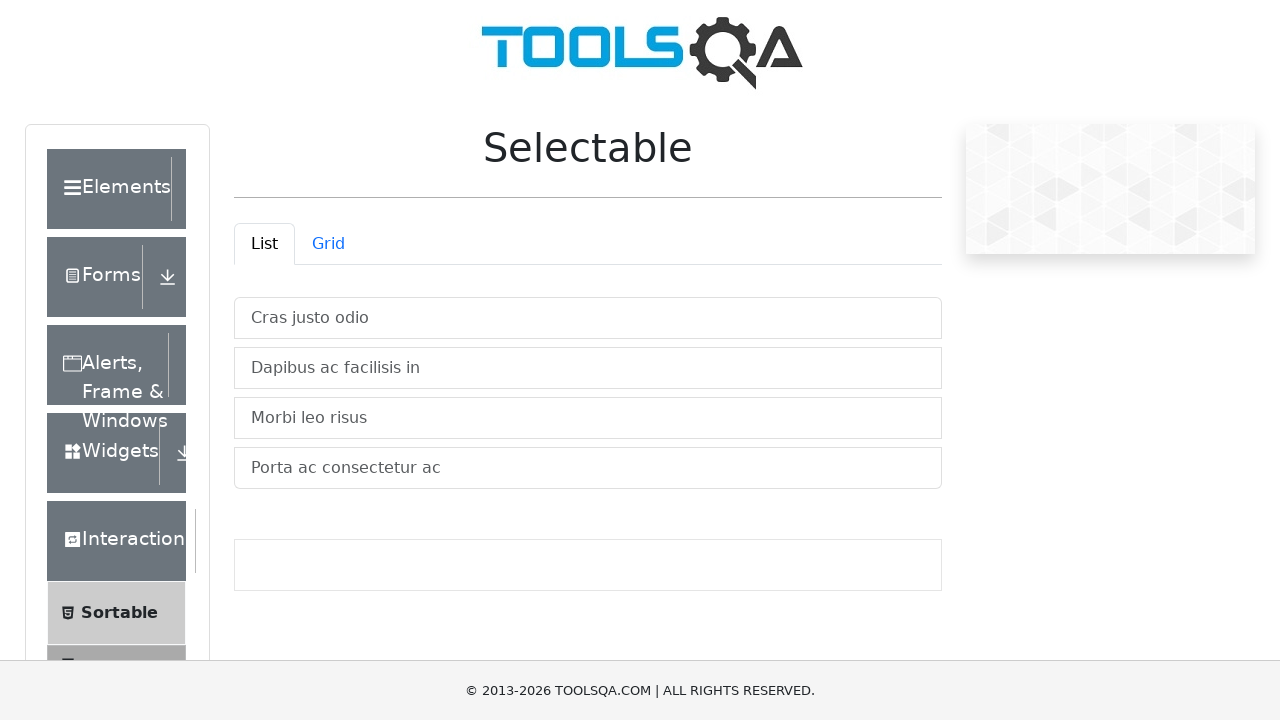

Retrieved all list items from the vertical selectable list
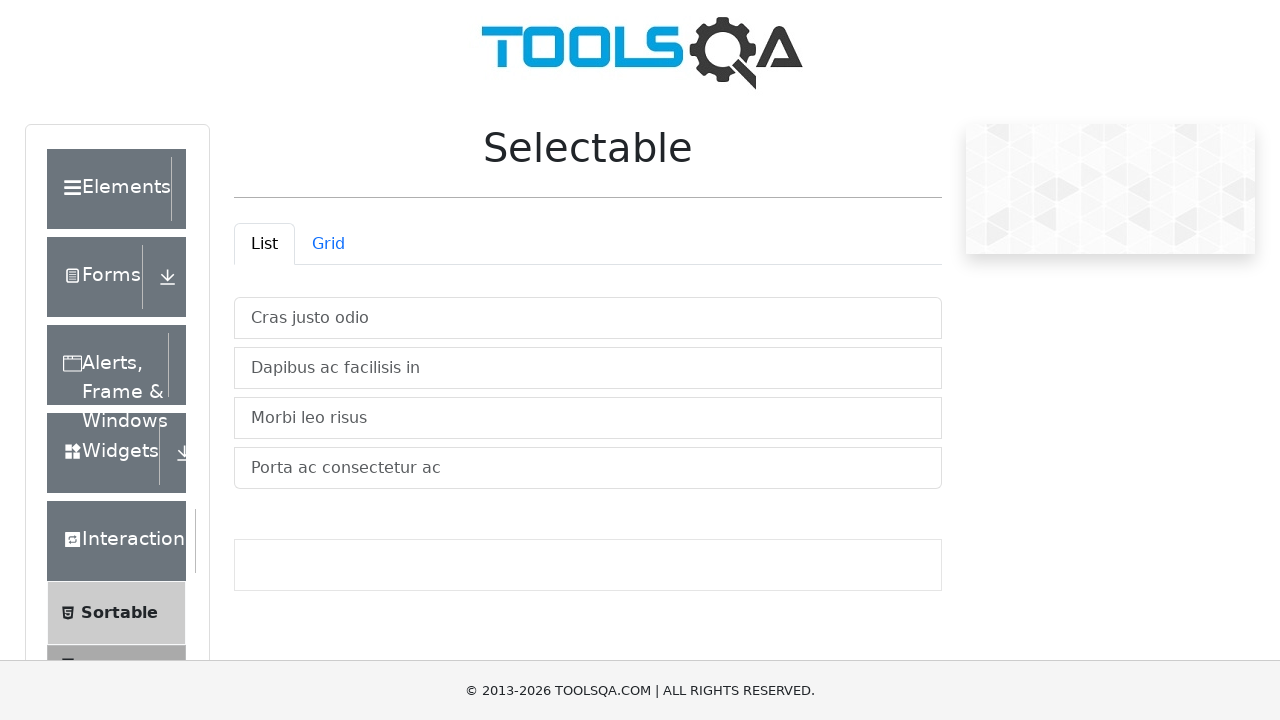

Clicked a list item to select it at (588, 318) on #verticalListContainer li >> nth=0
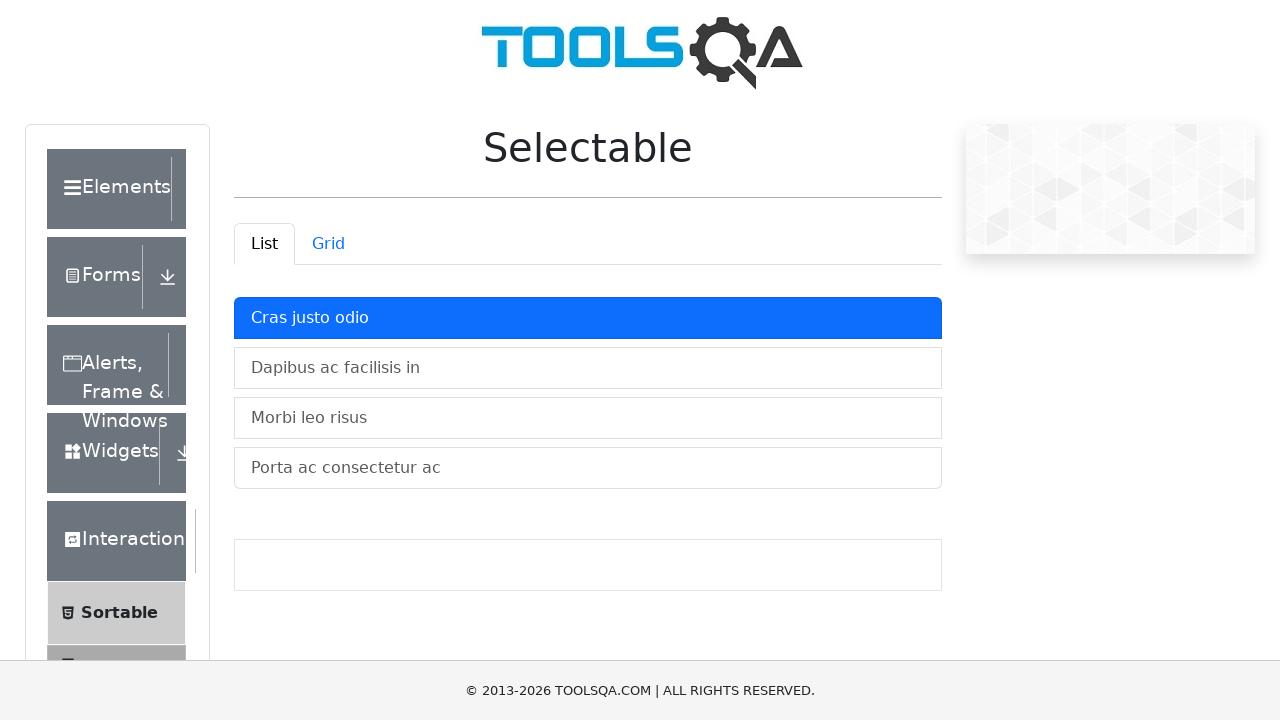

Verified that the clicked list item has the 'active' class
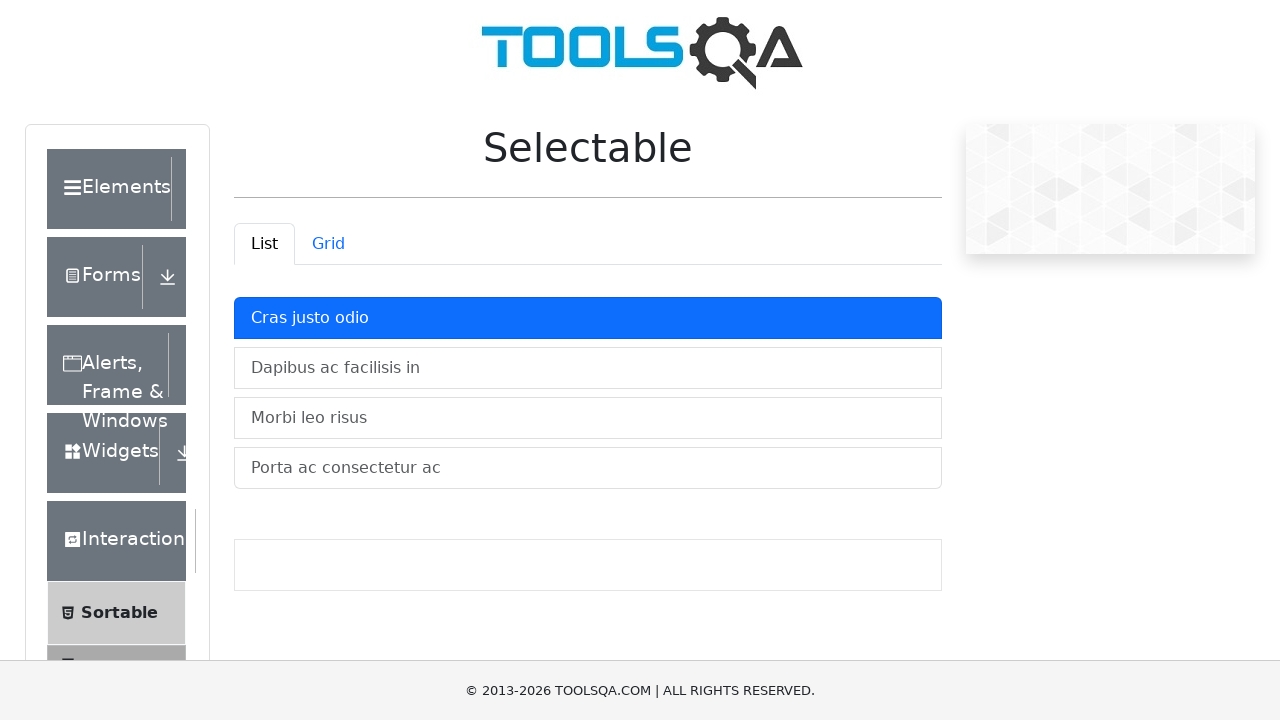

Clicked a list item to select it at (588, 368) on #verticalListContainer li >> nth=1
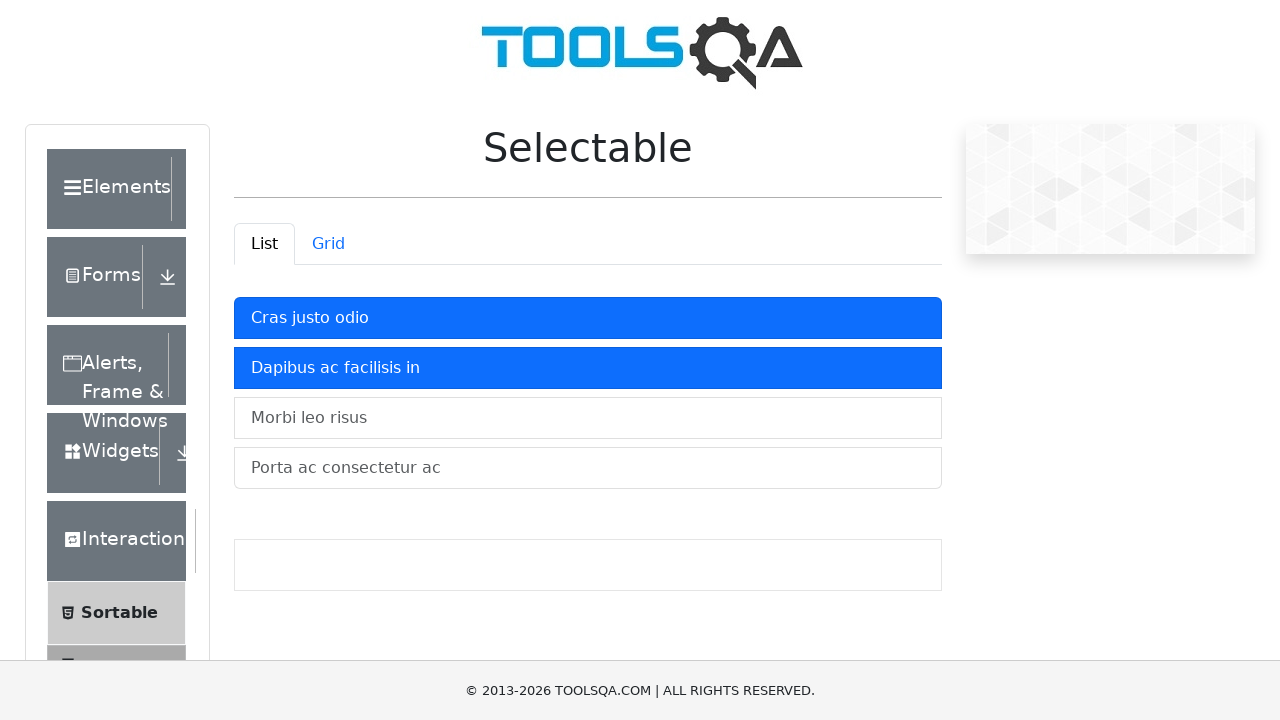

Verified that the clicked list item has the 'active' class
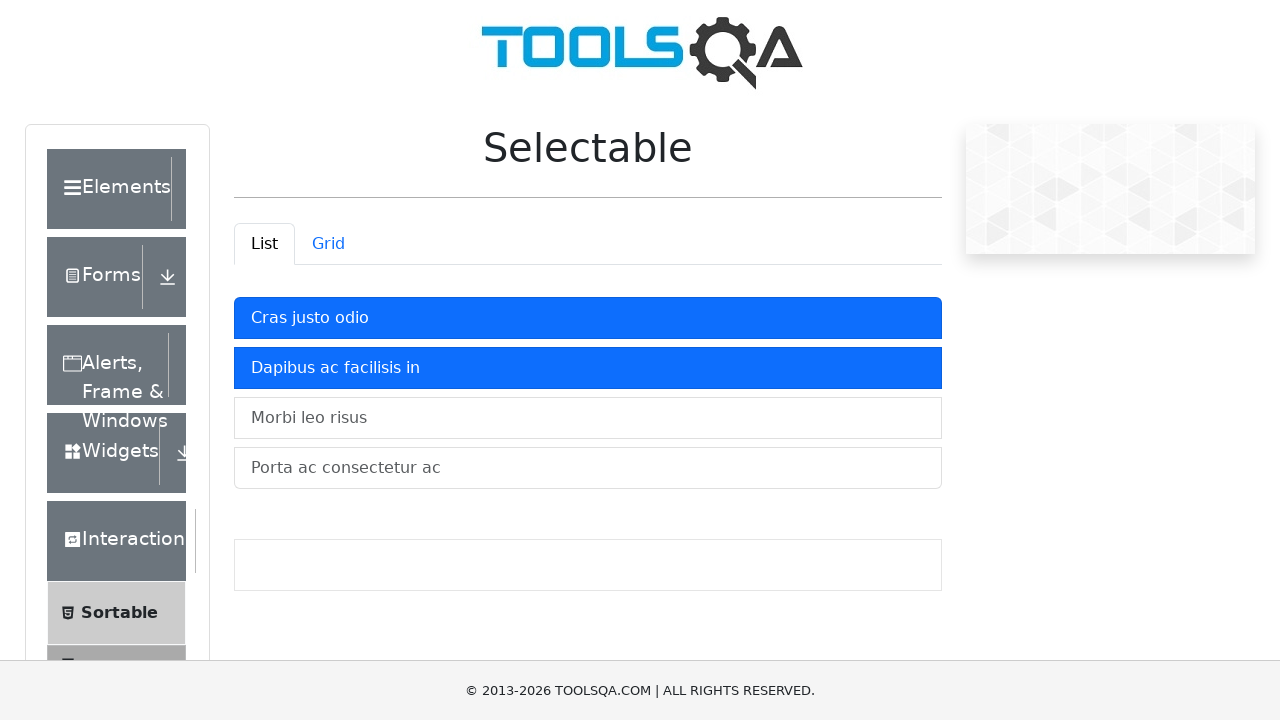

Clicked a list item to select it at (588, 418) on #verticalListContainer li >> nth=2
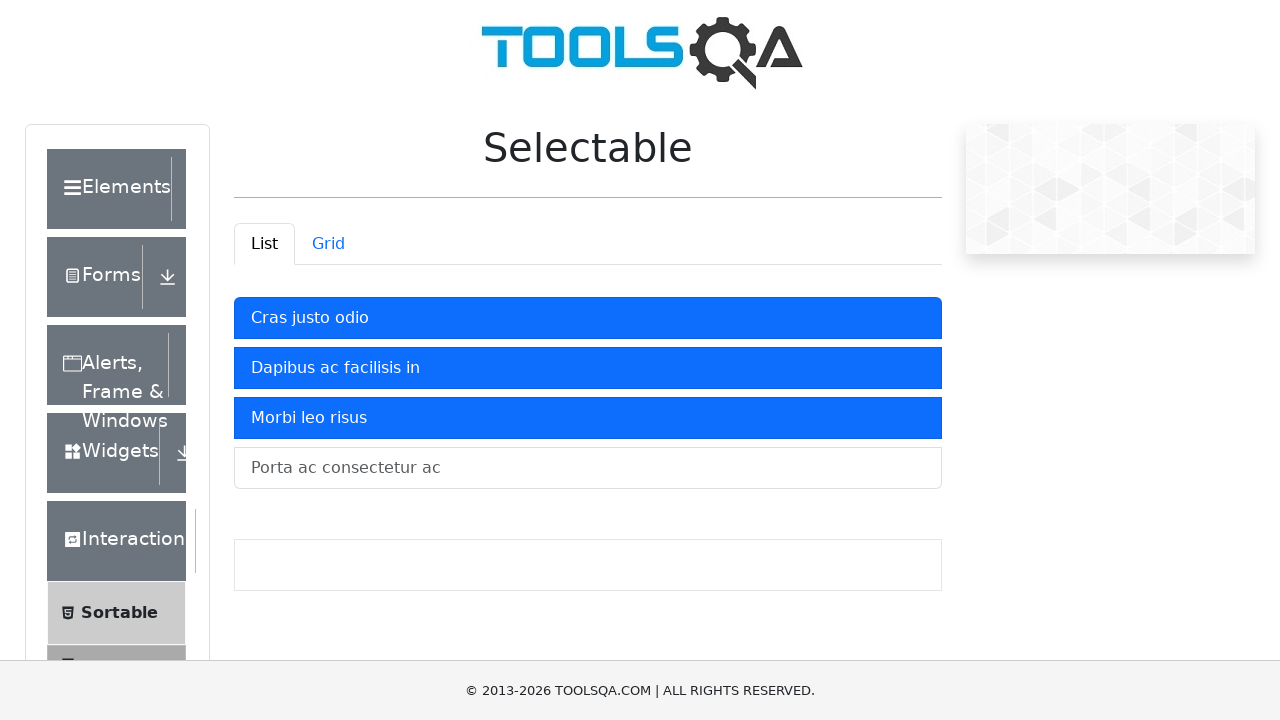

Verified that the clicked list item has the 'active' class
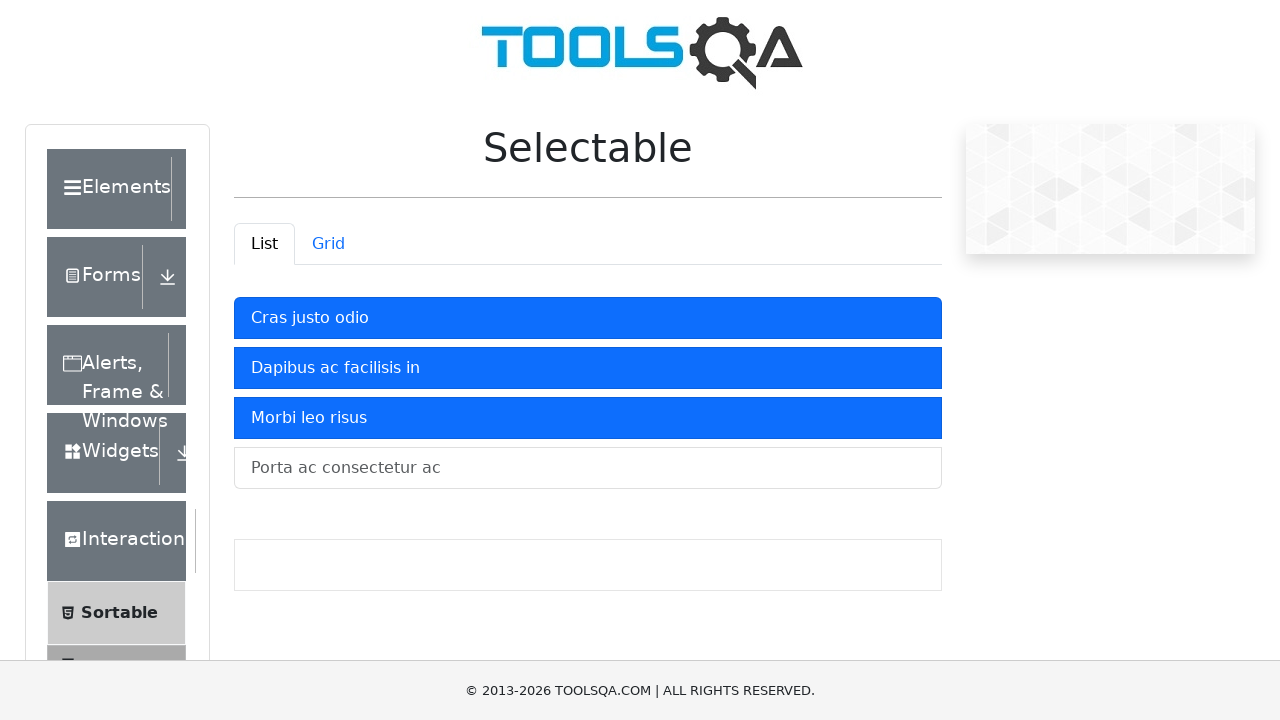

Clicked a list item to select it at (588, 468) on #verticalListContainer li >> nth=3
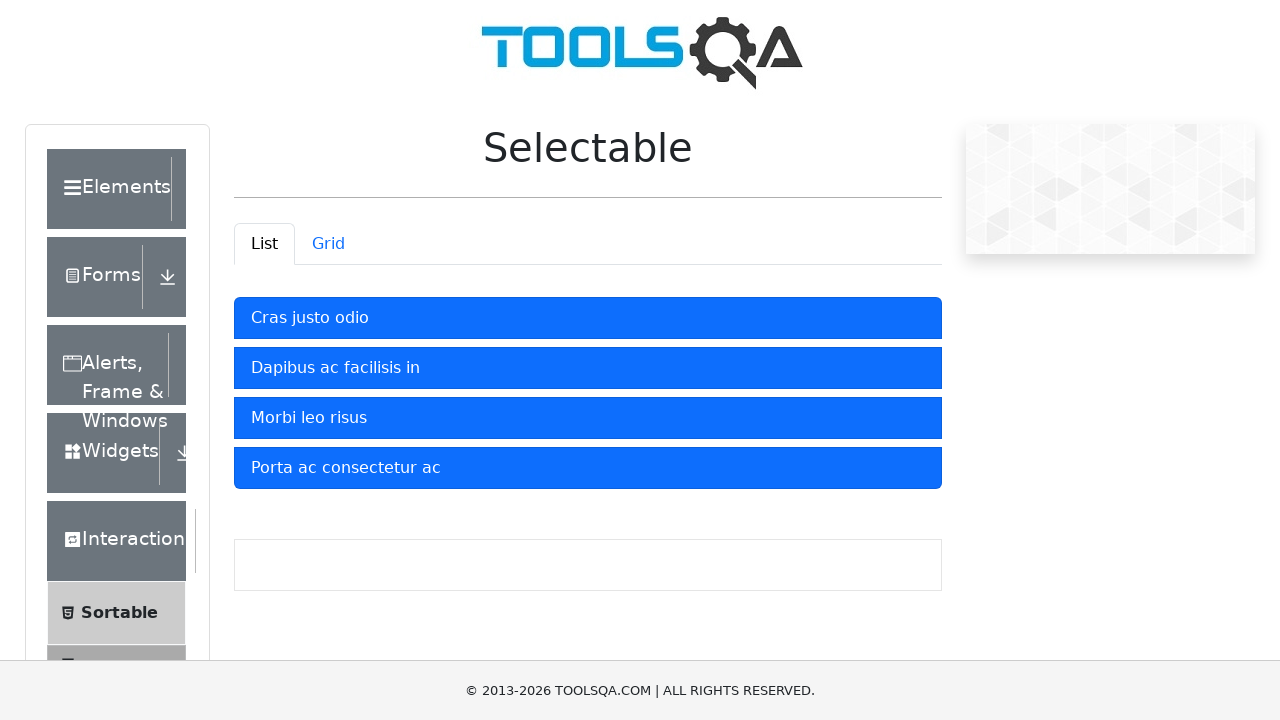

Verified that the clicked list item has the 'active' class
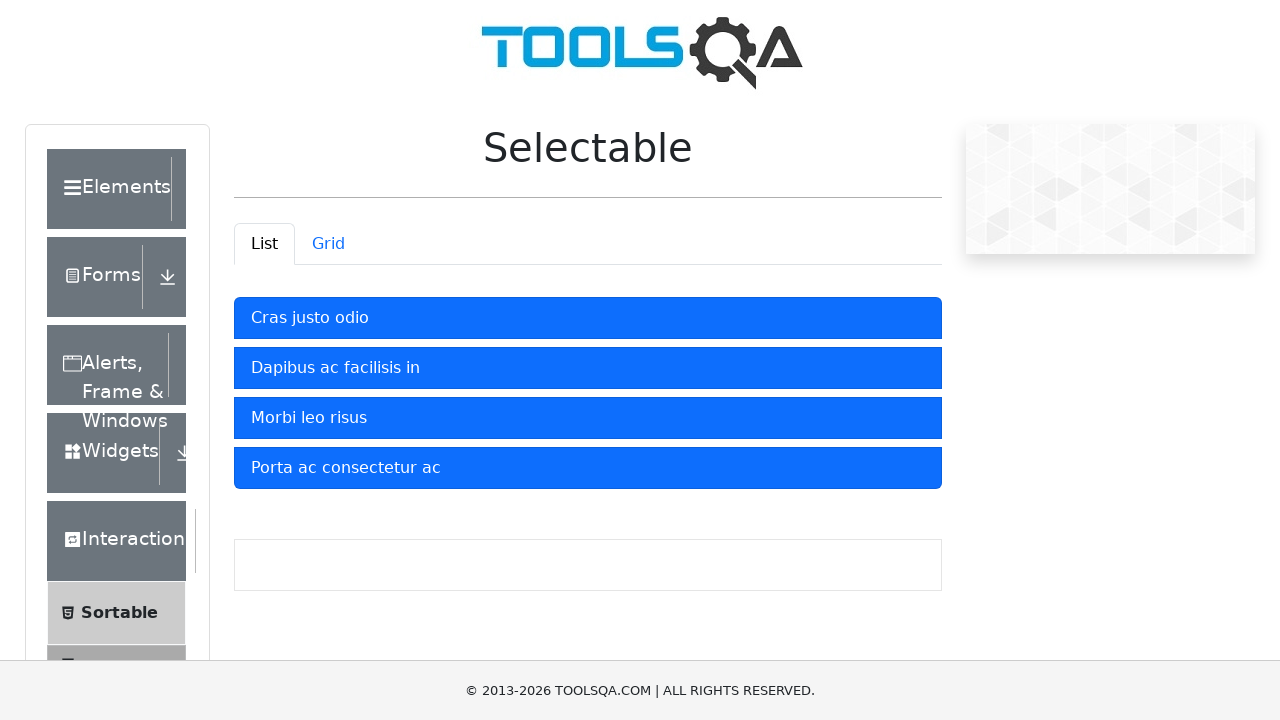

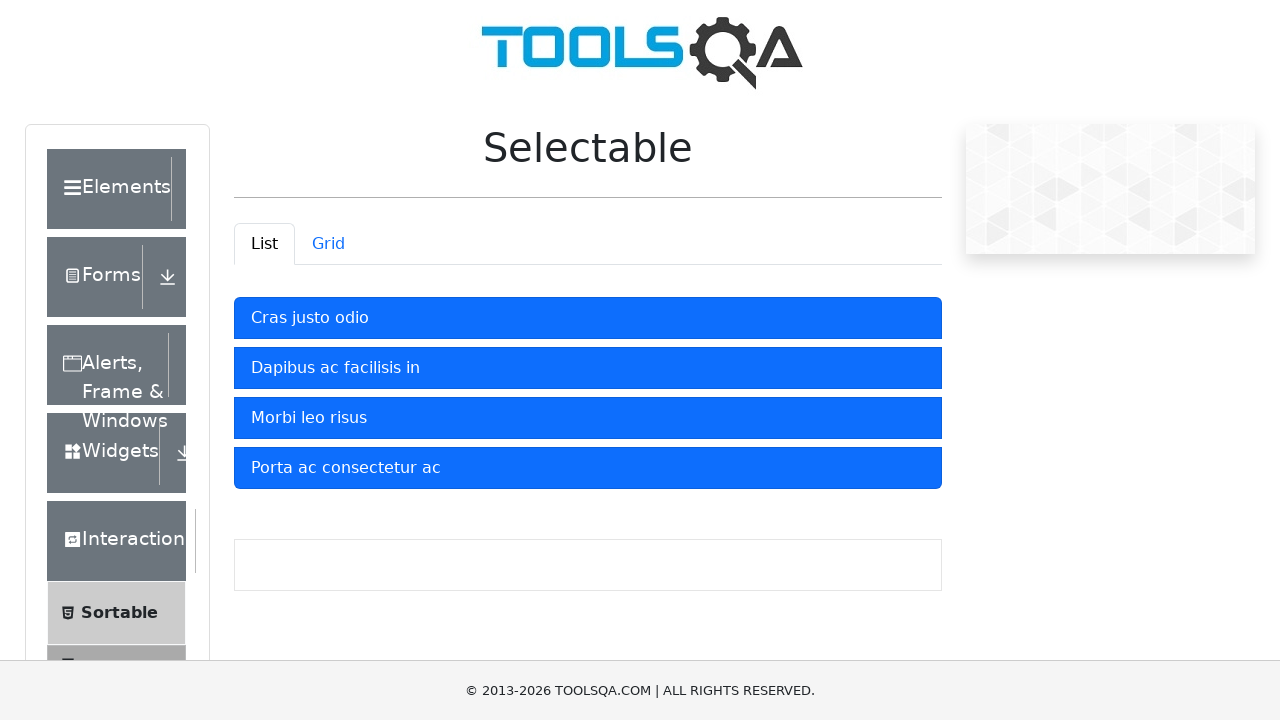